Tests the course search functionality on NTUST (National Taiwan University of Science and Technology) course query system by entering a course name keyword and submitting the search to view results.

Starting URL: https://querycourse.ntust.edu.tw/querycourse/#/

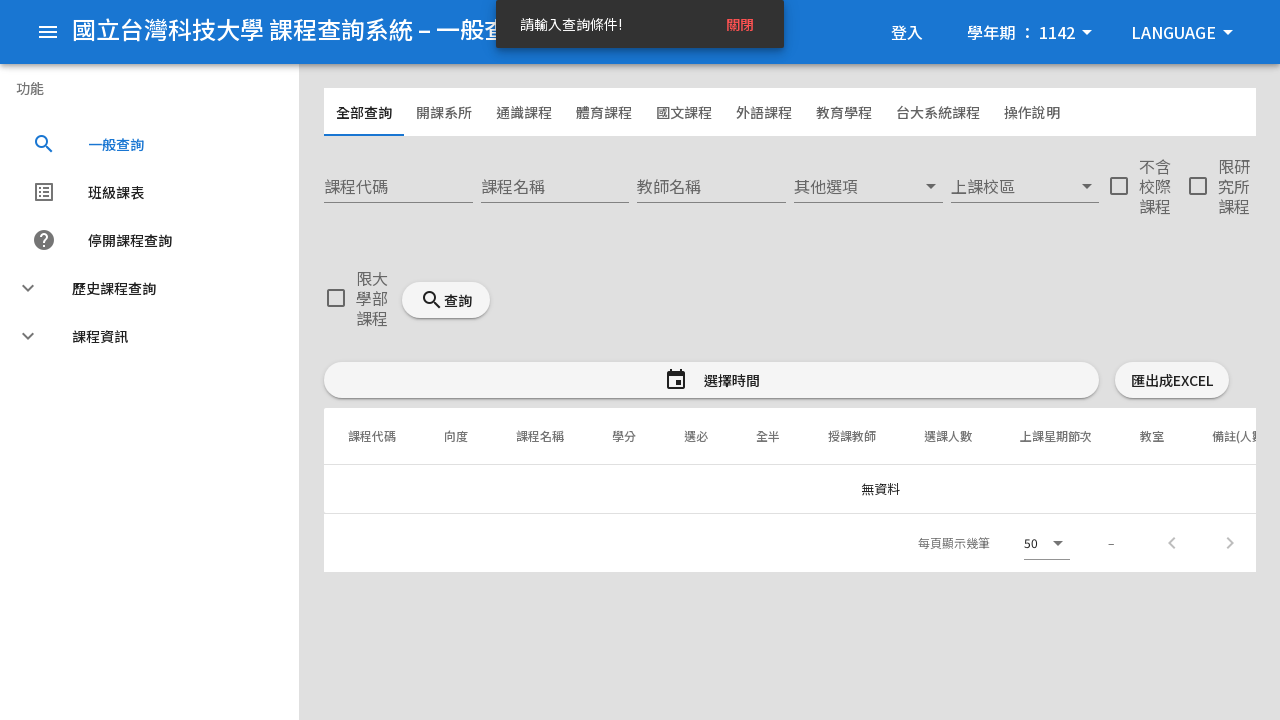

Set viewport size to 1000x900
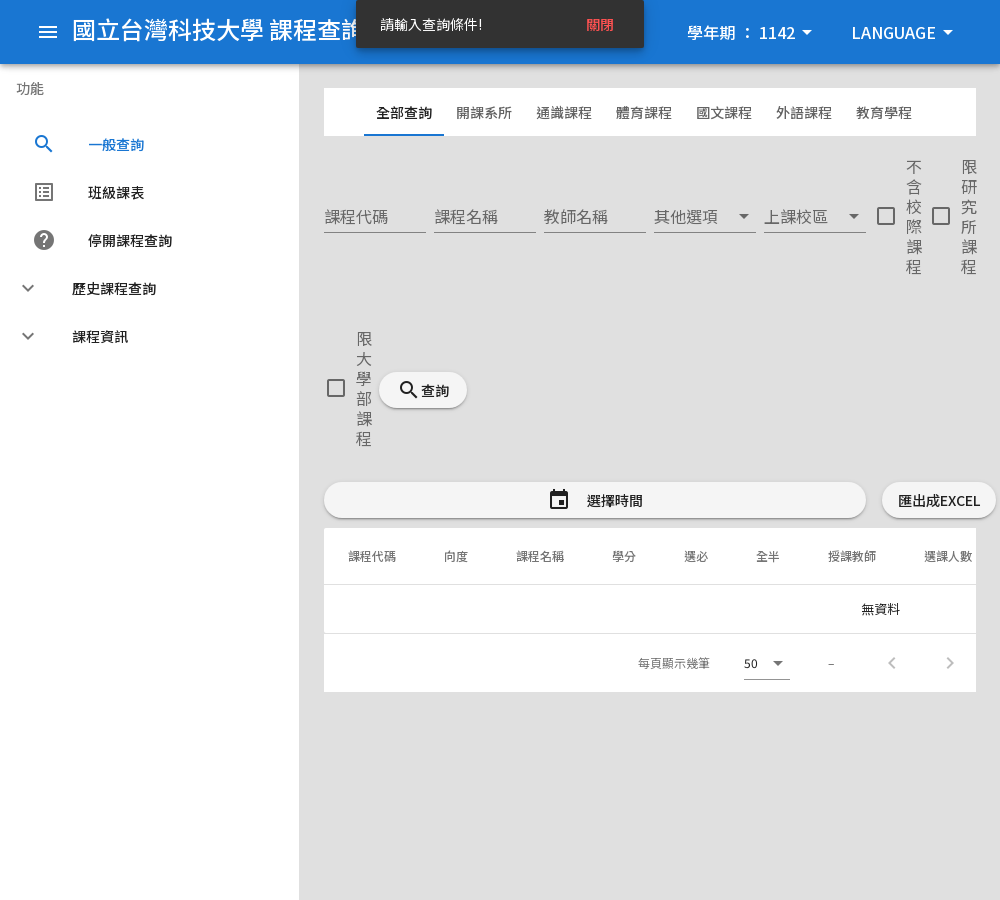

Clicked on page to dismiss any overlay or modal at (500, 400)
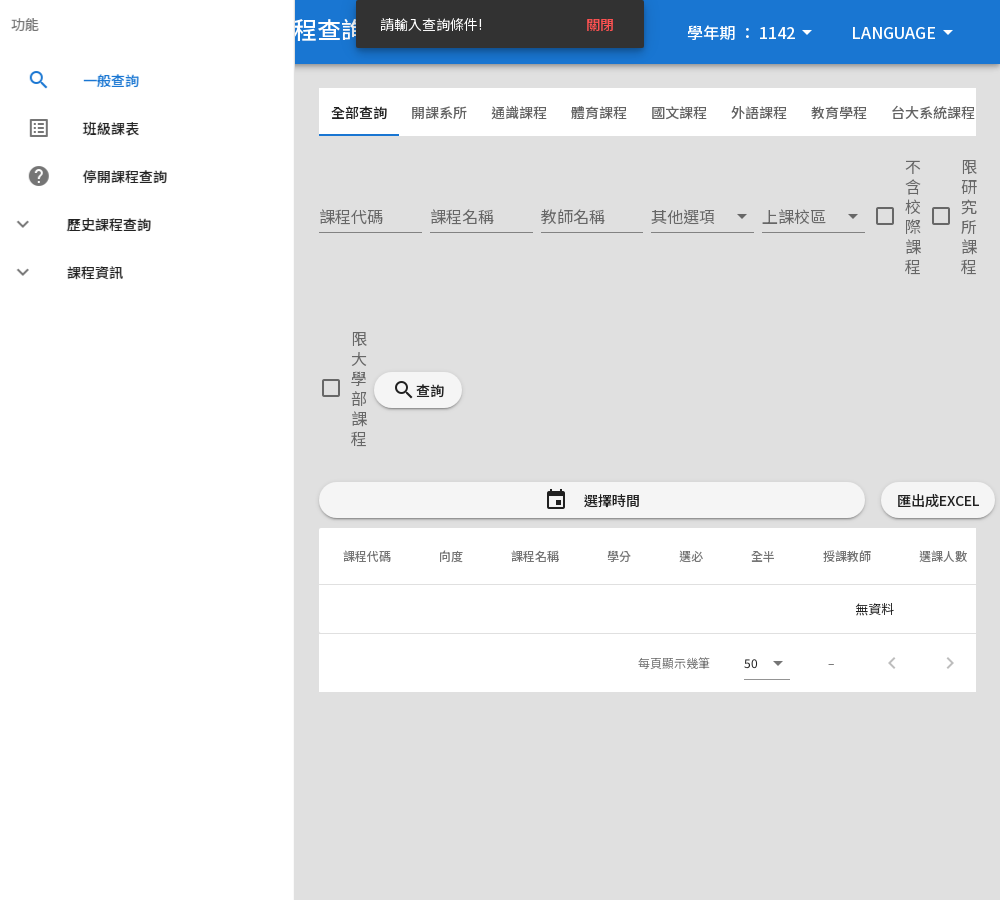

Waited 2 seconds for page to stabilize
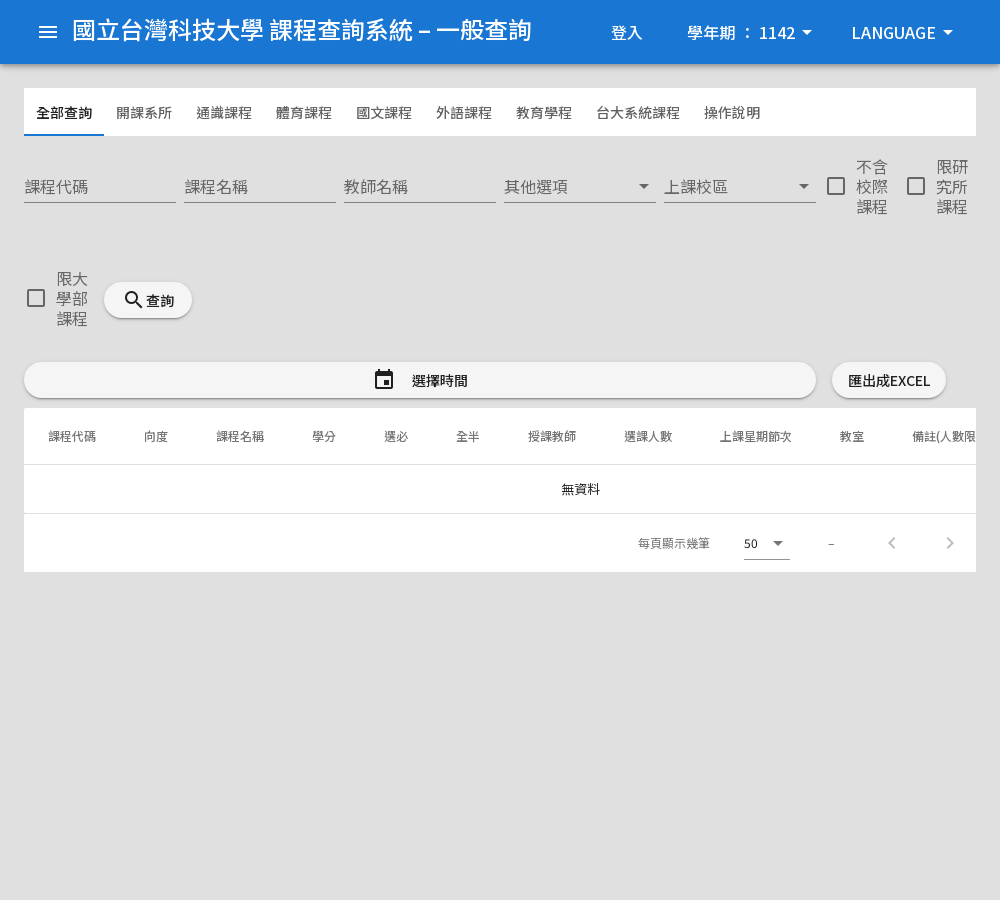

Filled course name search field with 'machine learning' on input[aria-label="課程名稱"]
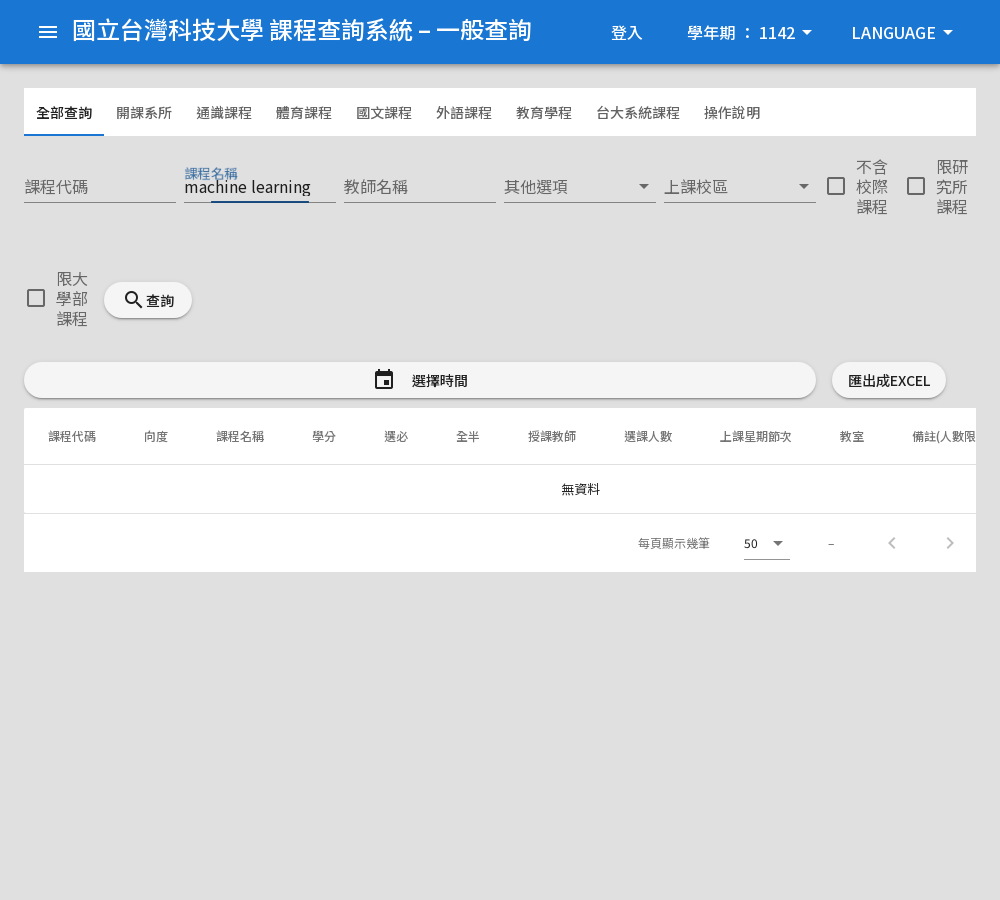

Pressed Enter to submit course search on input[aria-label="課程名稱"]
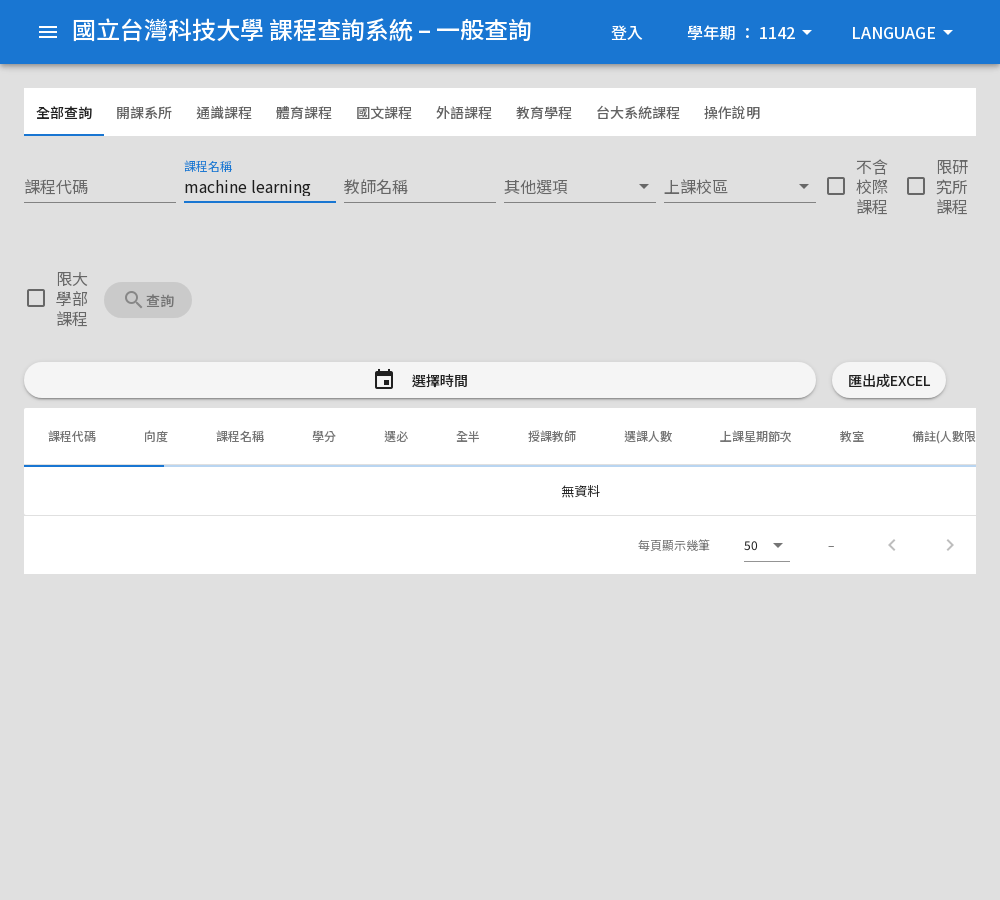

Course search results table loaded successfully
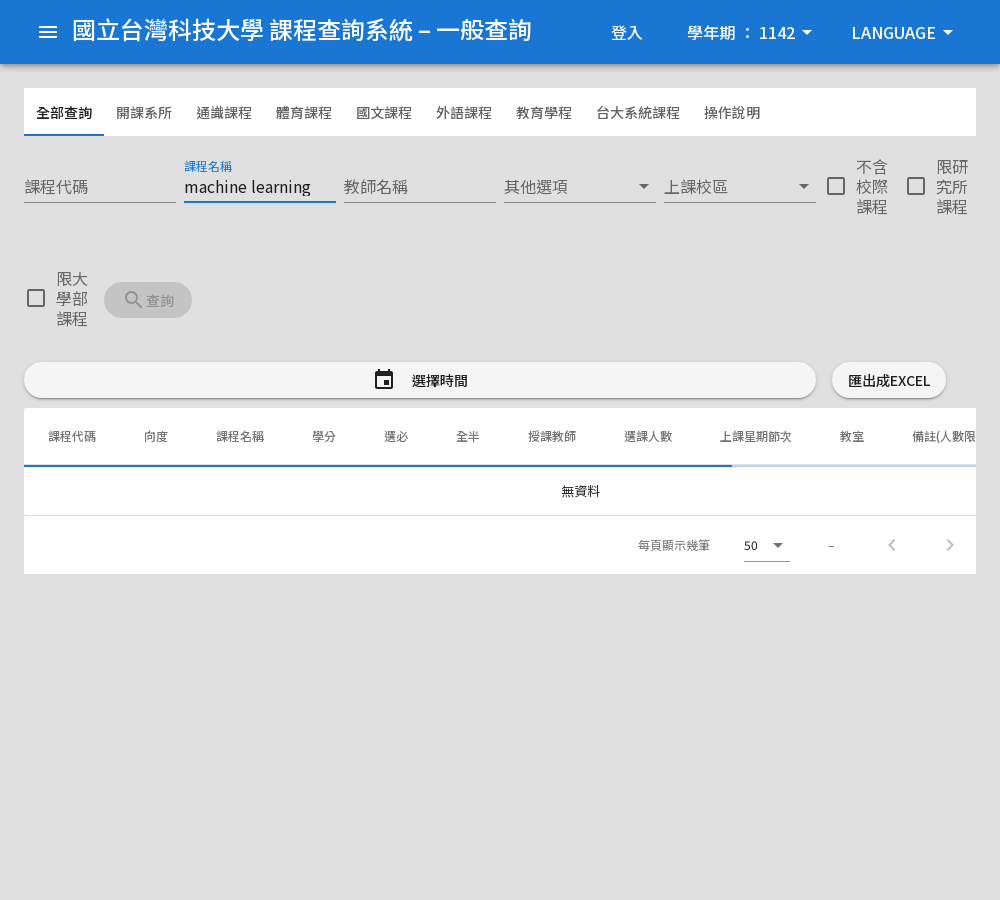

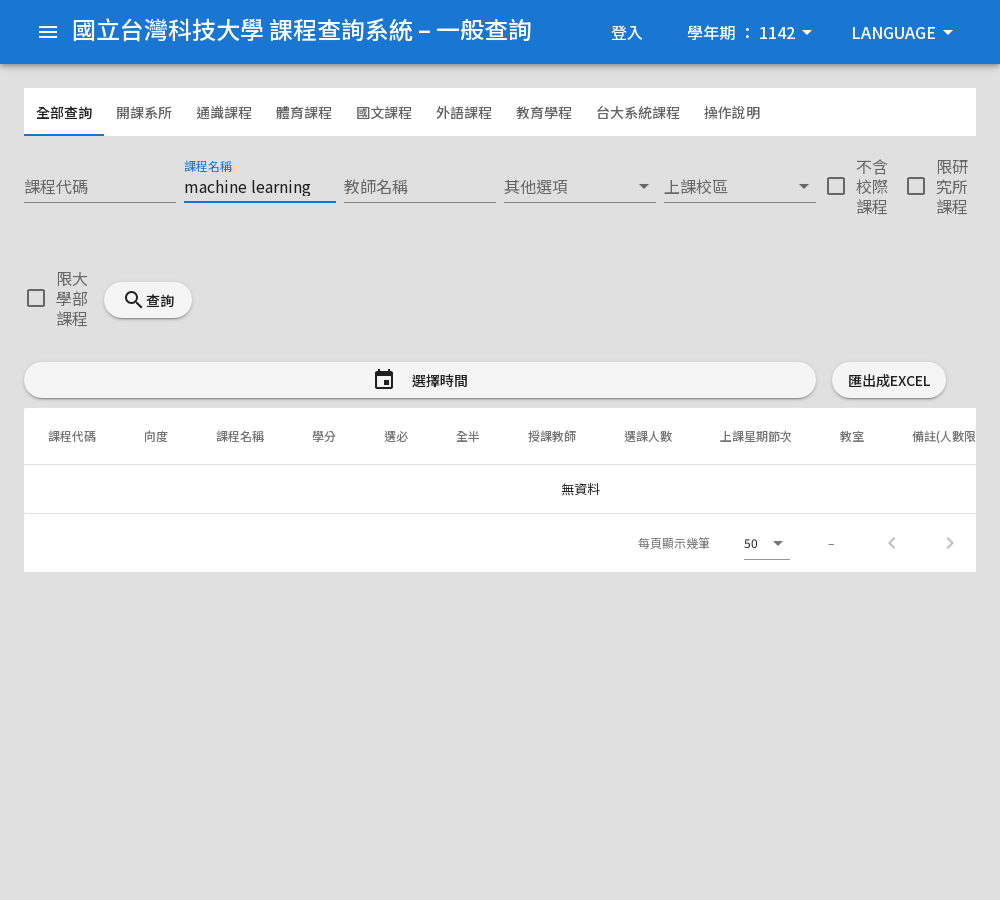